Tests the add-to-cart functionality on an e-commerce demo site by clicking the add to cart button for a product and verifying the product appears in the cart pane.

Starting URL: https://bstackdemo.com

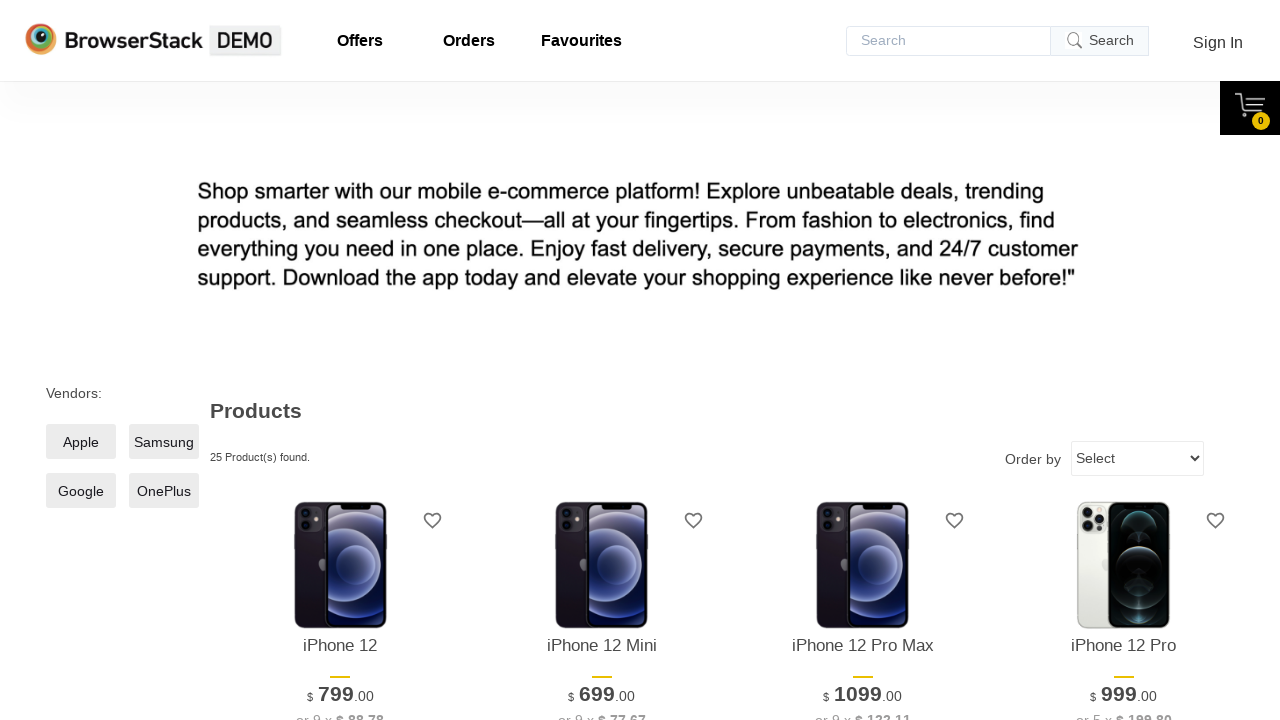

Waited for page to load and verified title contains 'StackDemo'
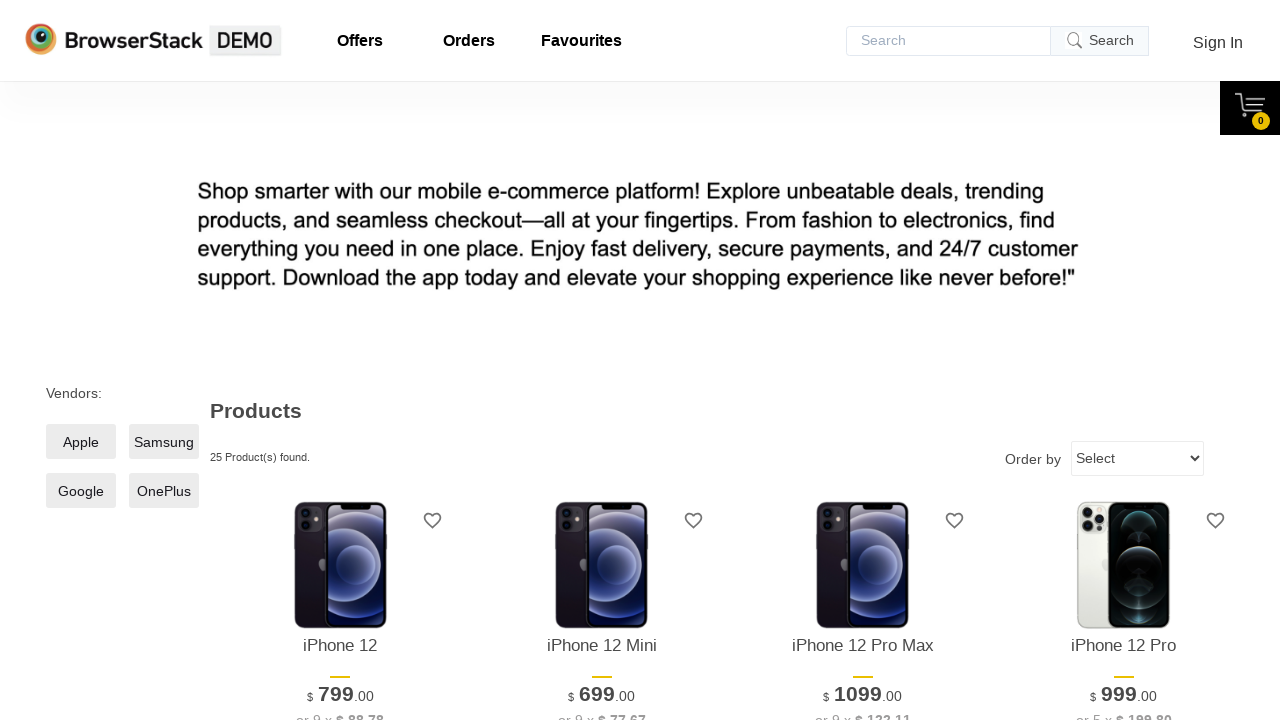

First product element is now visible
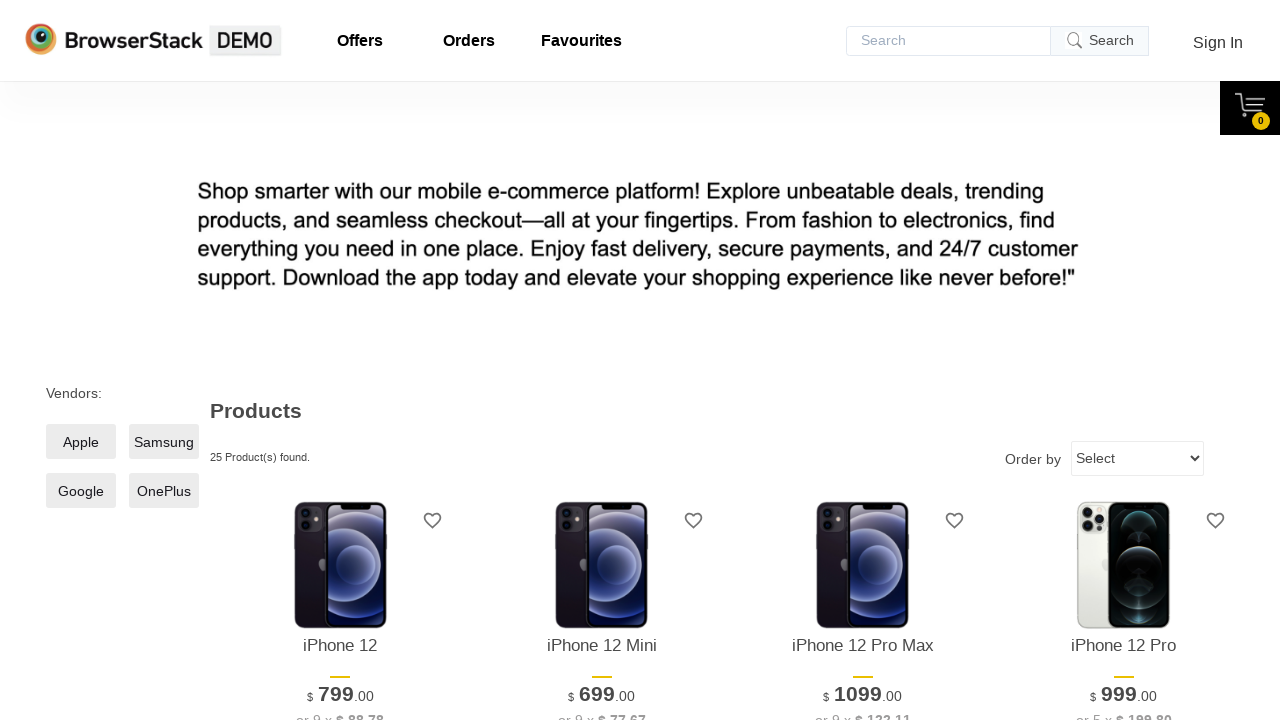

Extracted product name: 'iPhone 12'
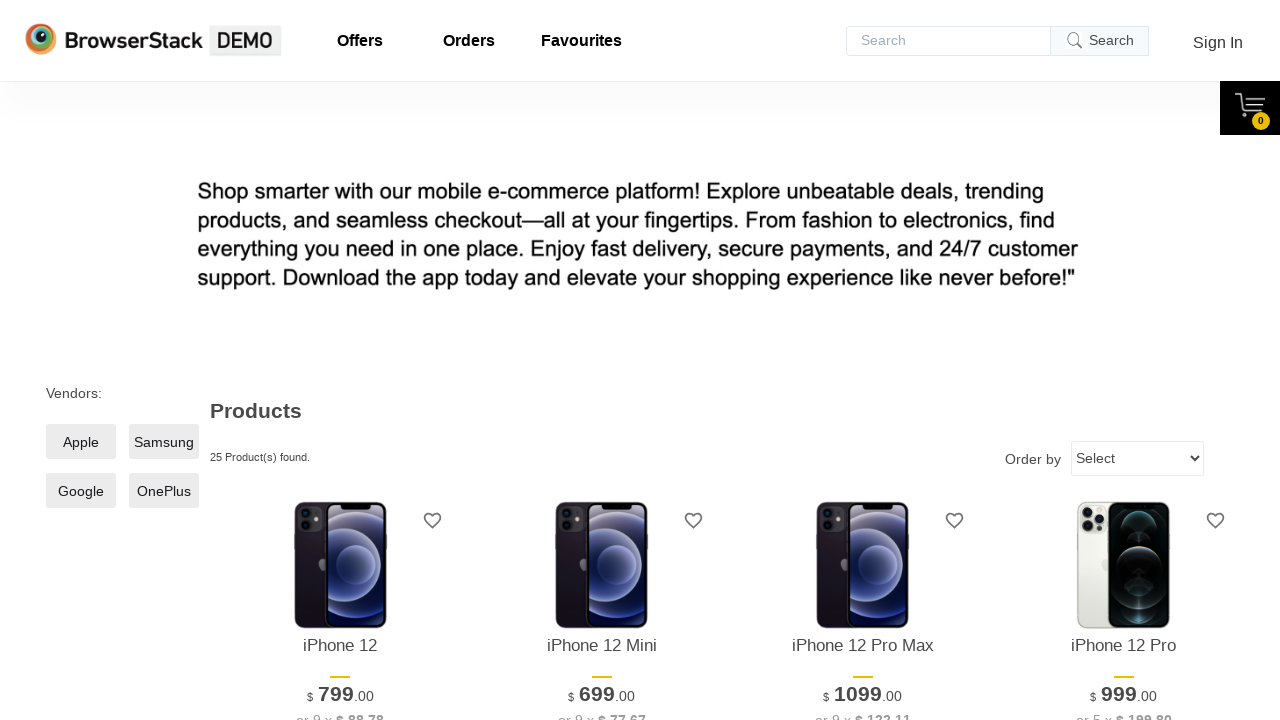

Add to Cart button is now visible
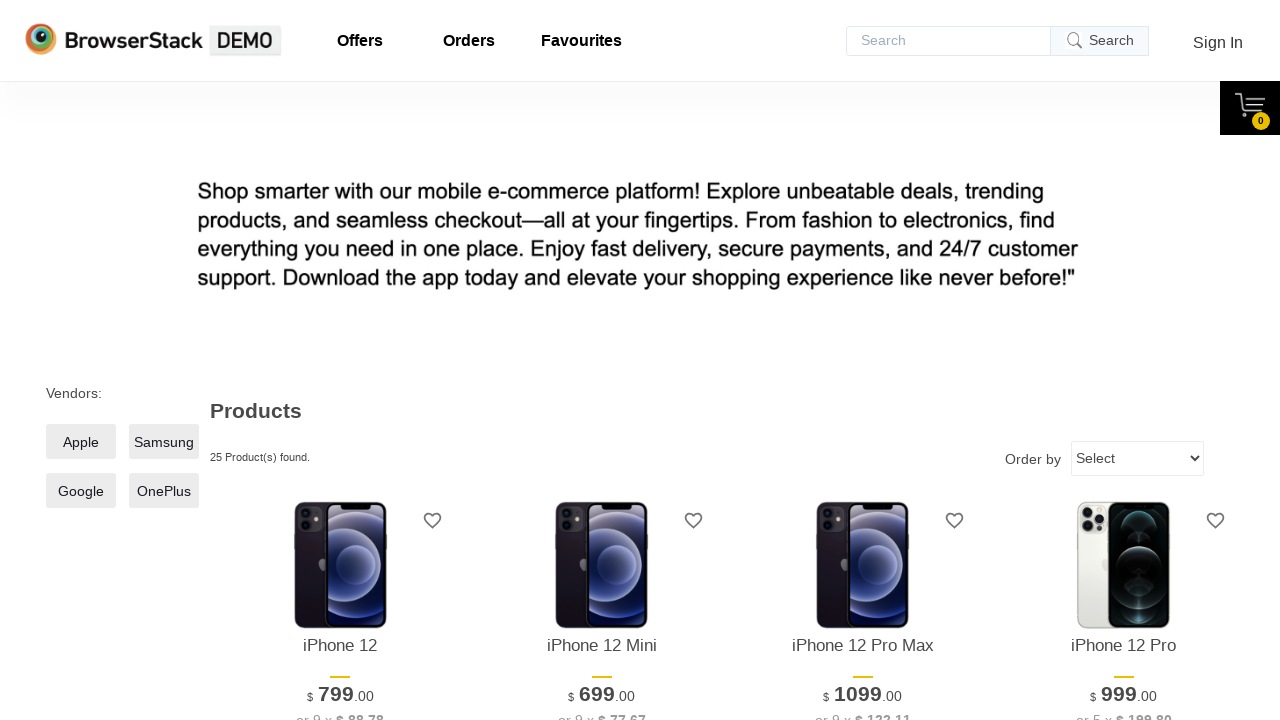

Clicked Add to Cart button for the first product at (340, 361) on xpath=//*[@id="1"]/div[4]
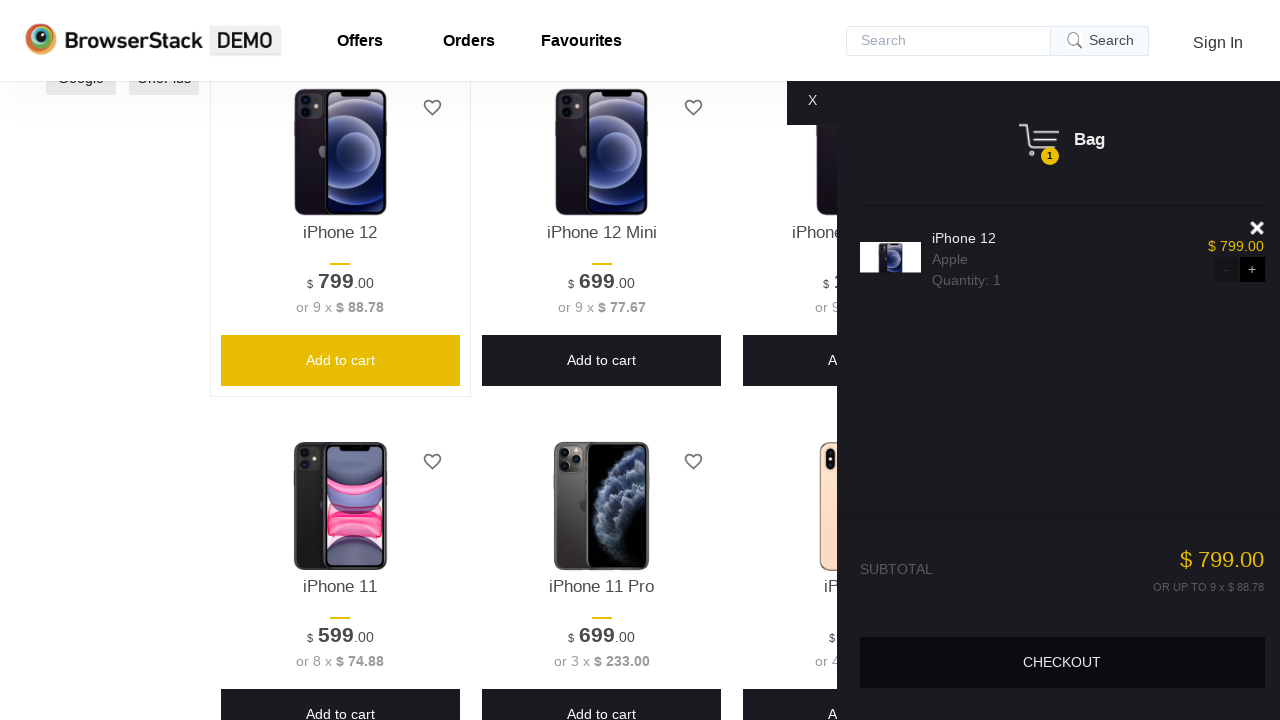

Product appeared in the cart pane
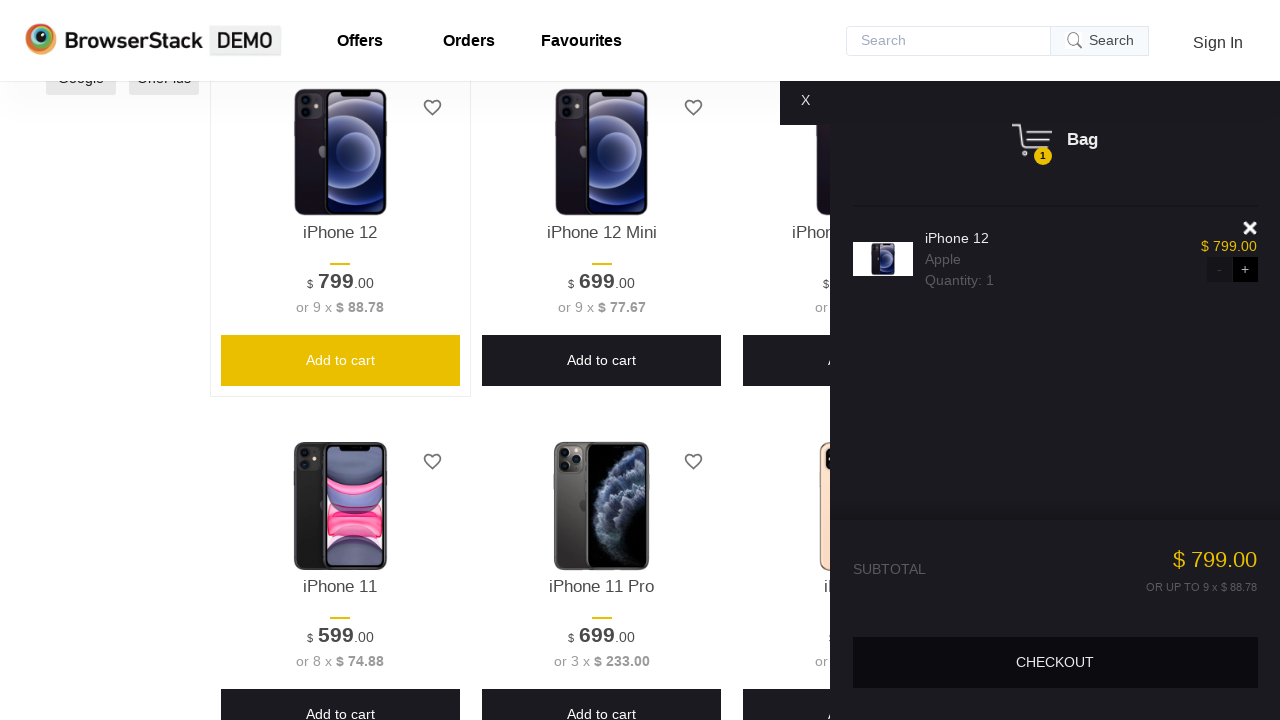

Extracted product name from cart: 'iPhone 12'
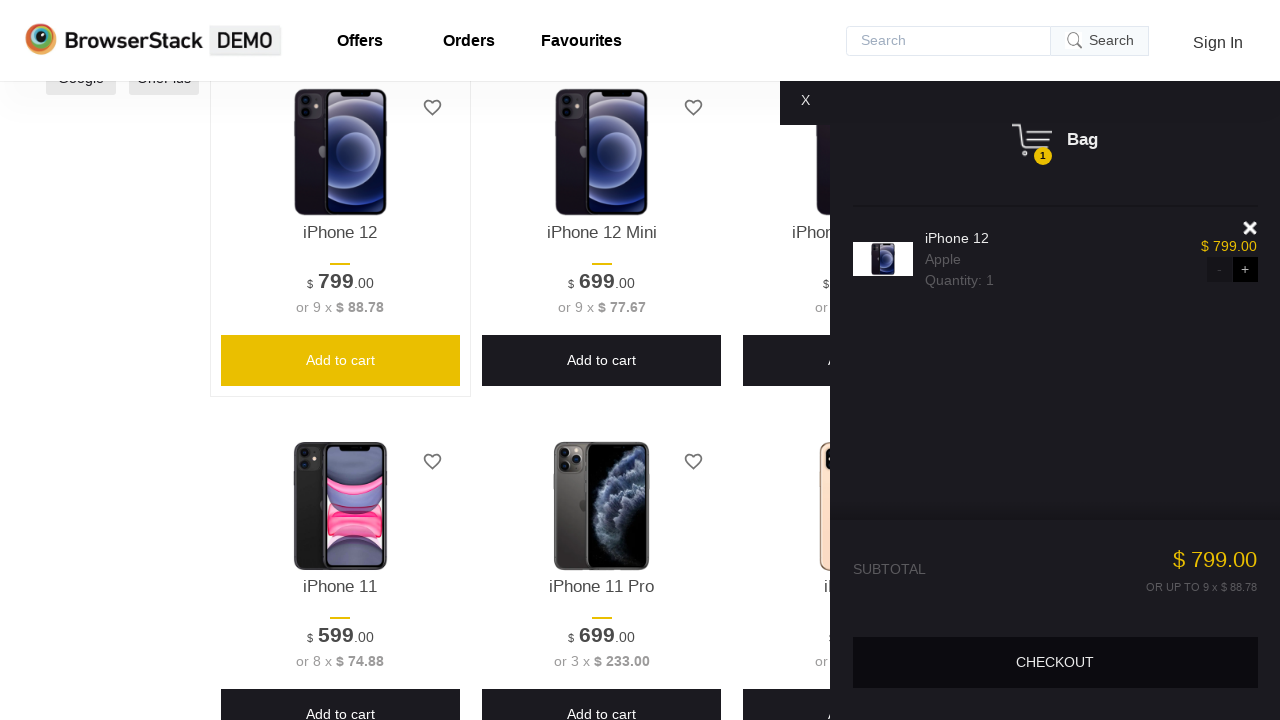

Verified that the product in cart matches the selected product
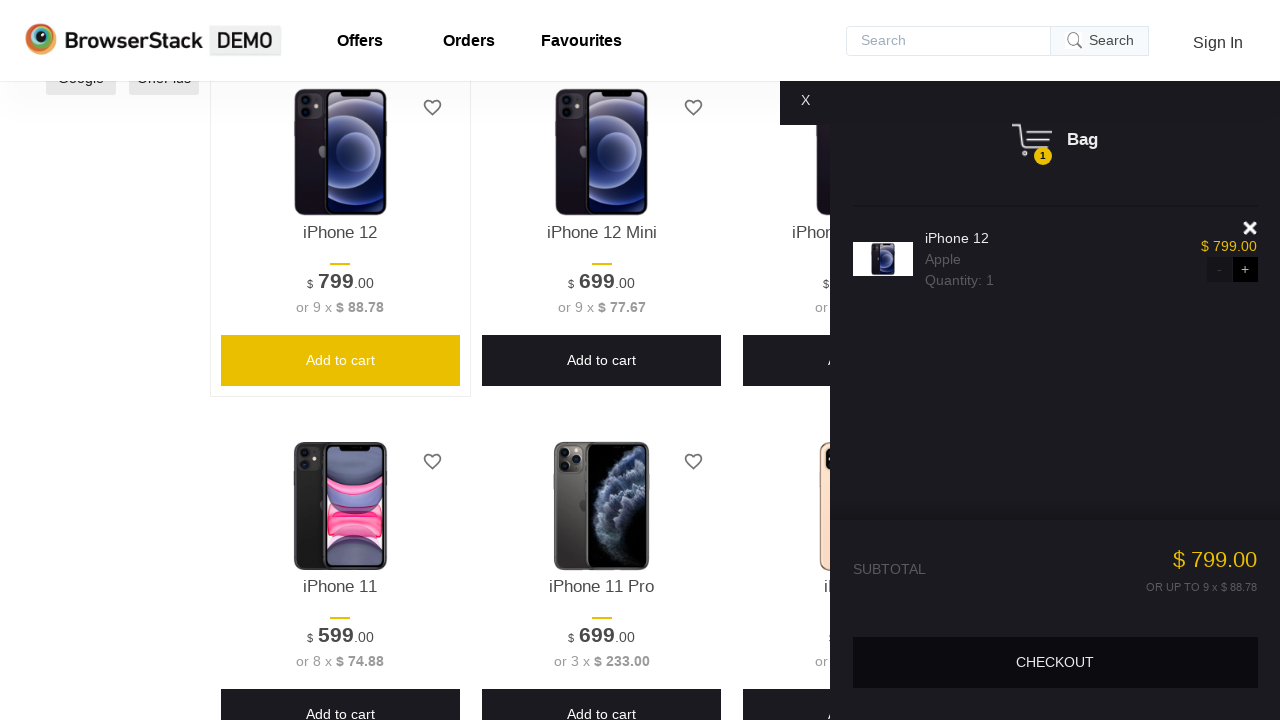

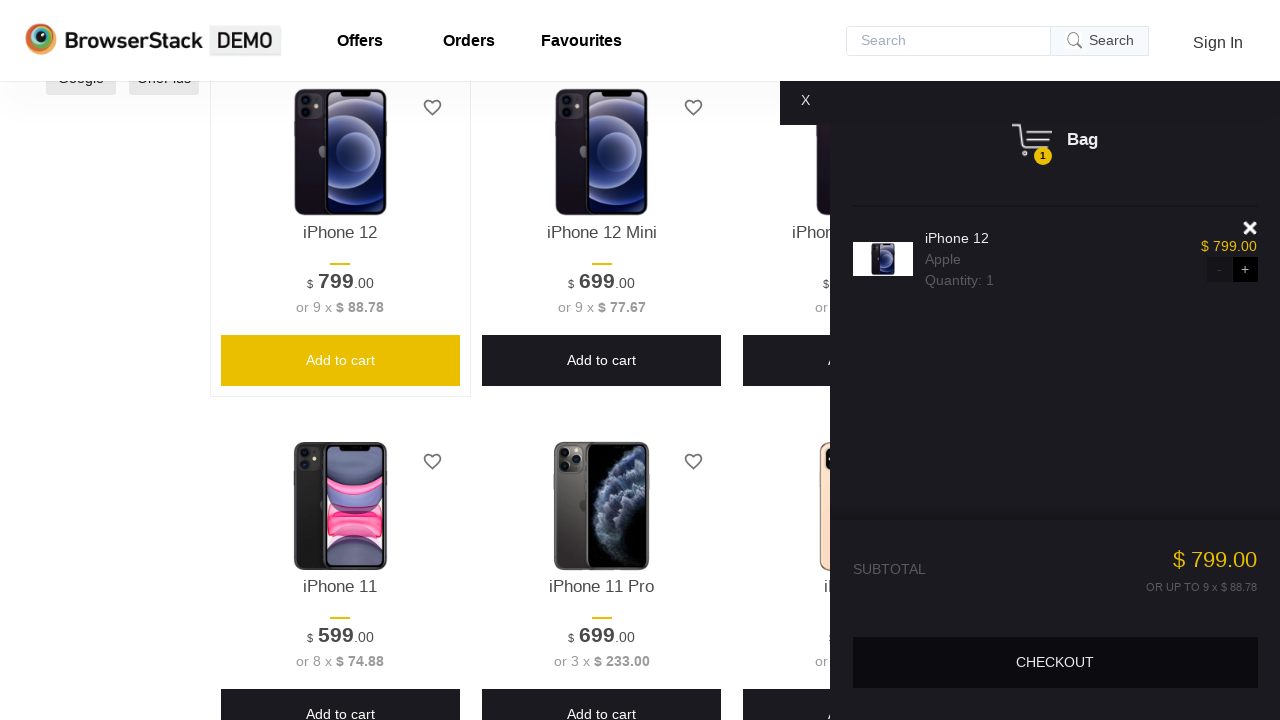